Navigates to the FreeCRM homepage and waits for the page to load completely.

Starting URL: https://classic.freecrm.com/index.html?e=1

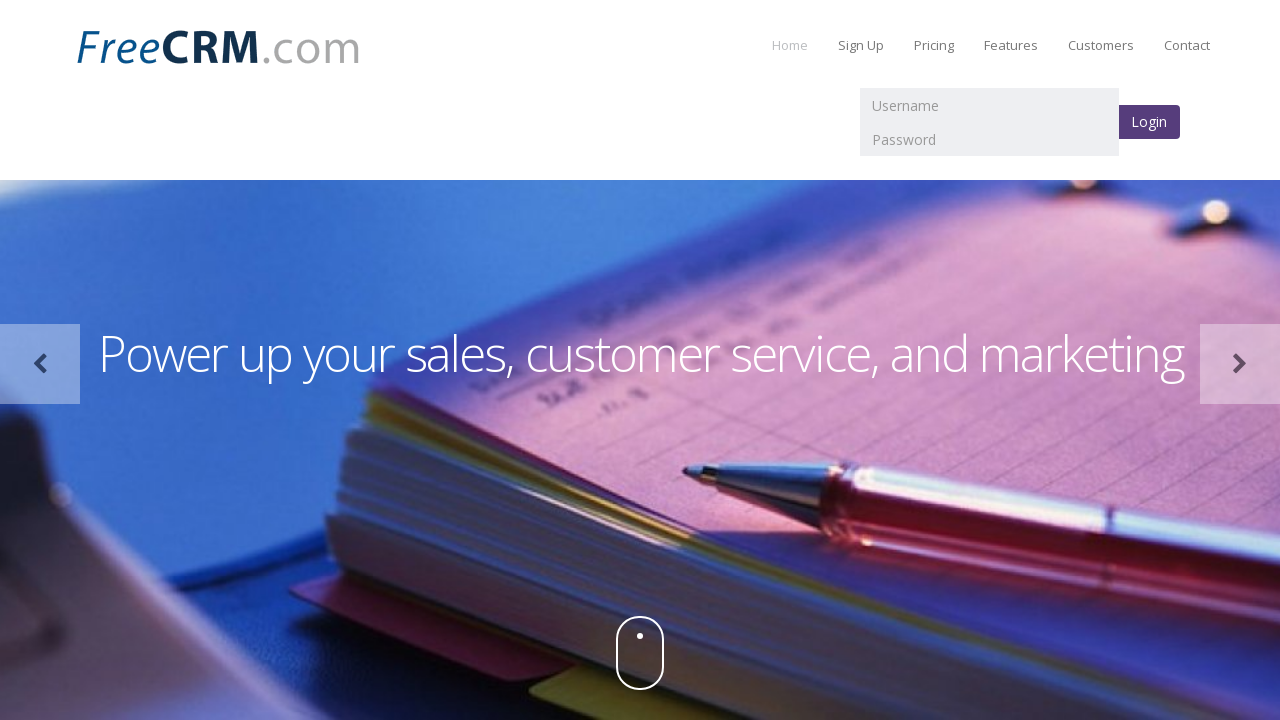

Navigated to FreeCRM homepage and waited for DOM to be fully loaded
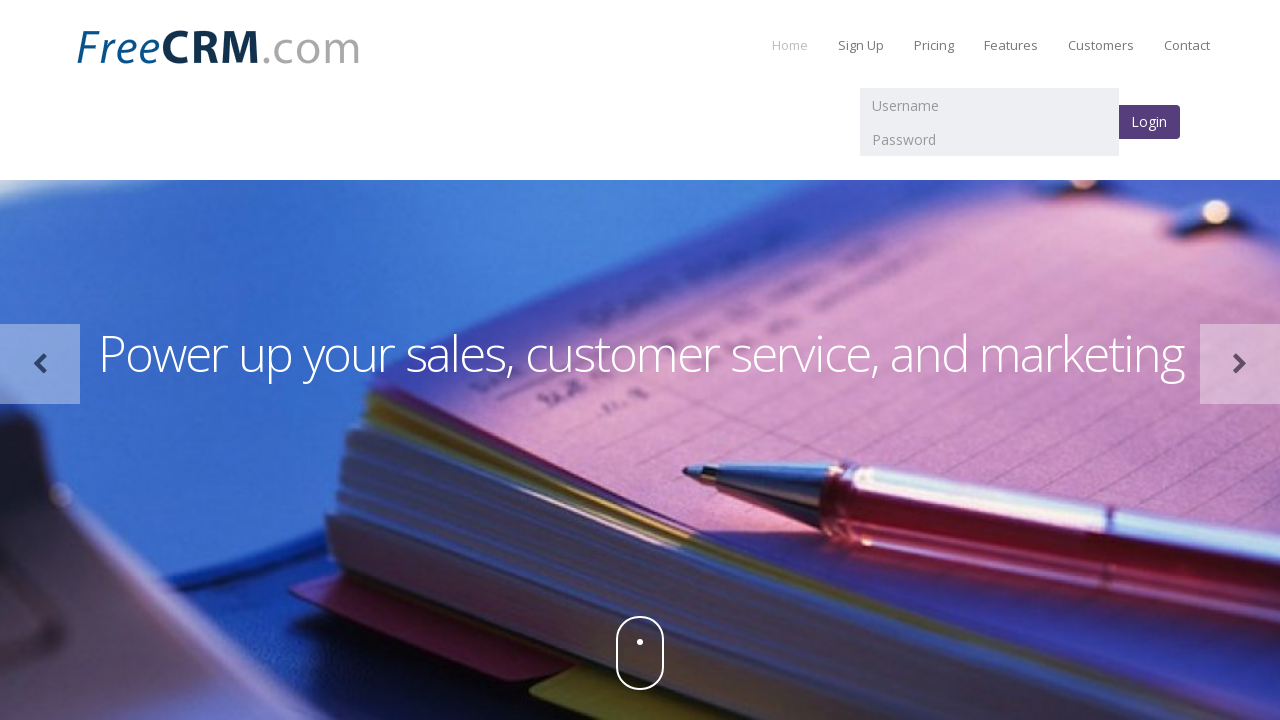

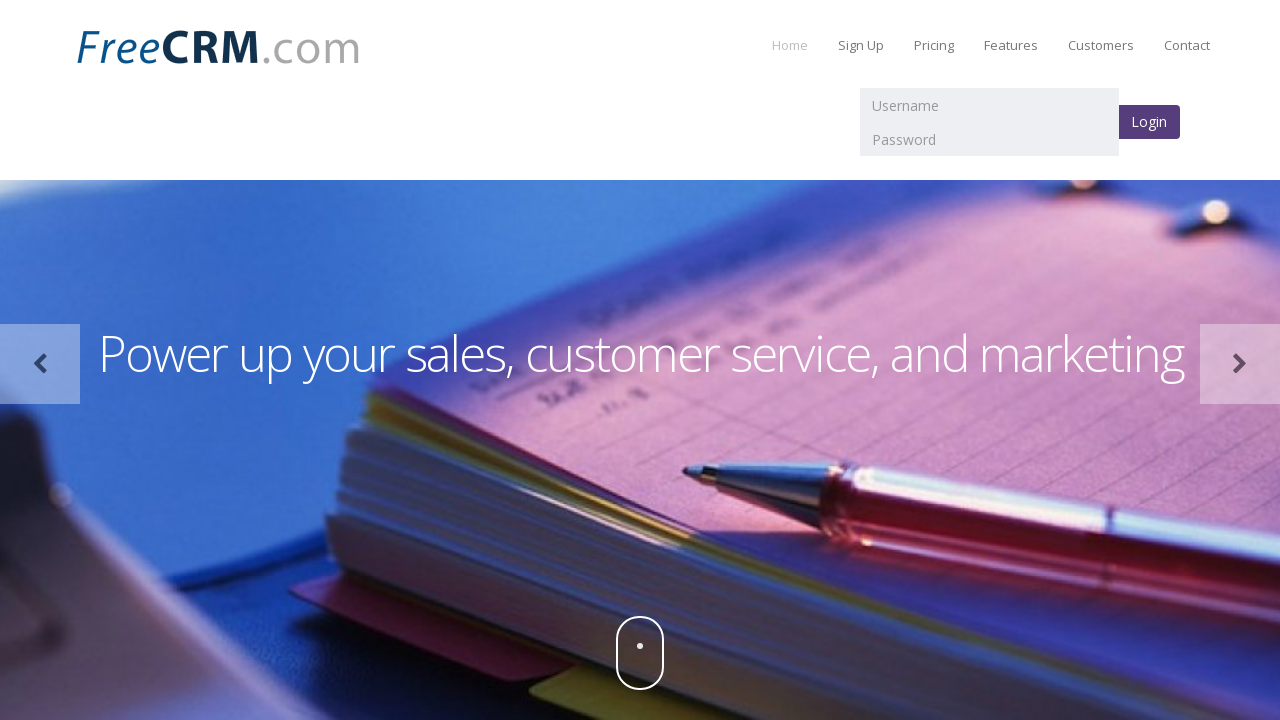